Tests the complete flight booking flow on BlazeDemo: searches for flights from Boston to Cairo, selects a flight, fills in passenger and payment information, and verifies the confirmation page.

Starting URL: http://blazedemo.com/

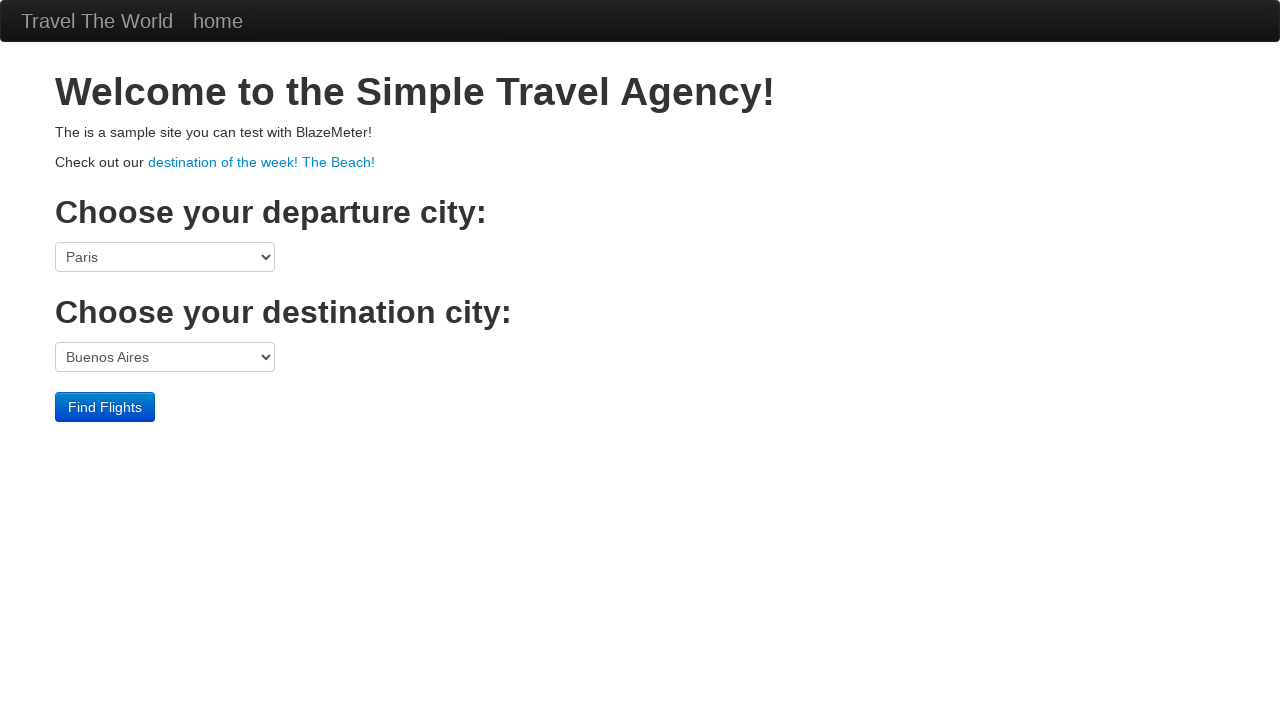

Welcome page loaded successfully
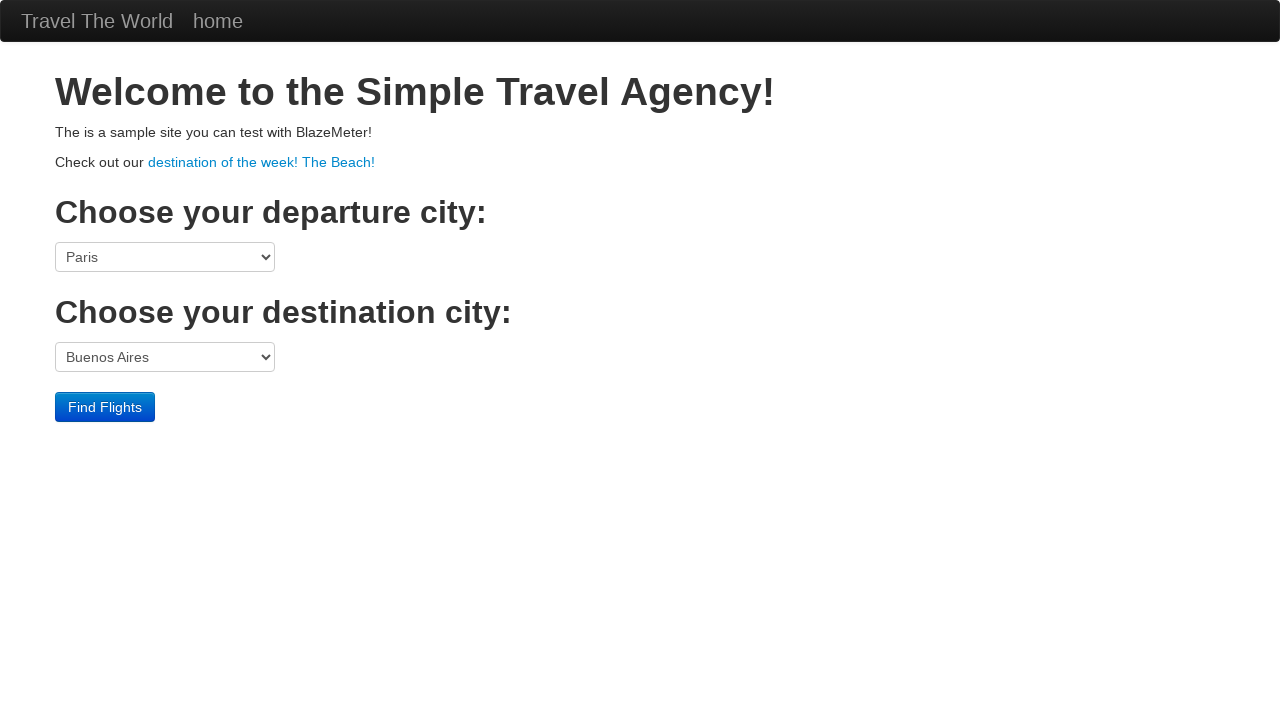

Selected Boston as departure city on select[name='fromPort']
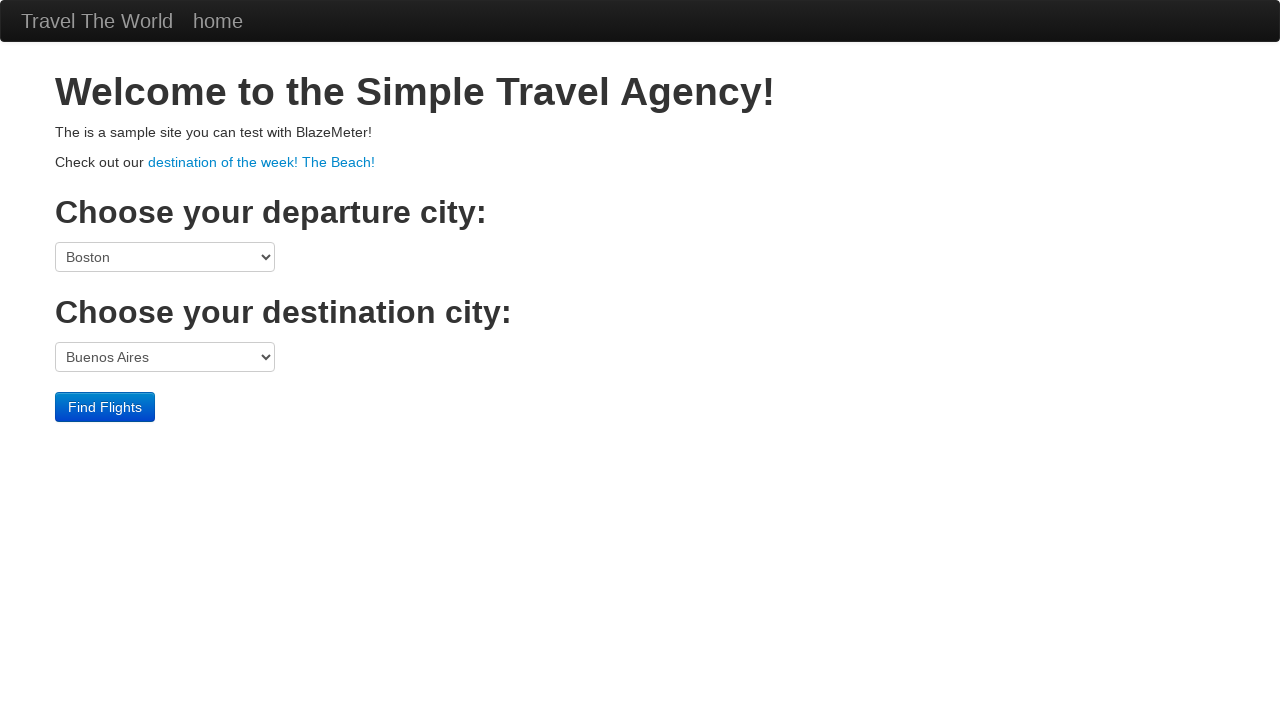

Selected Cairo as destination city on select[name='toPort']
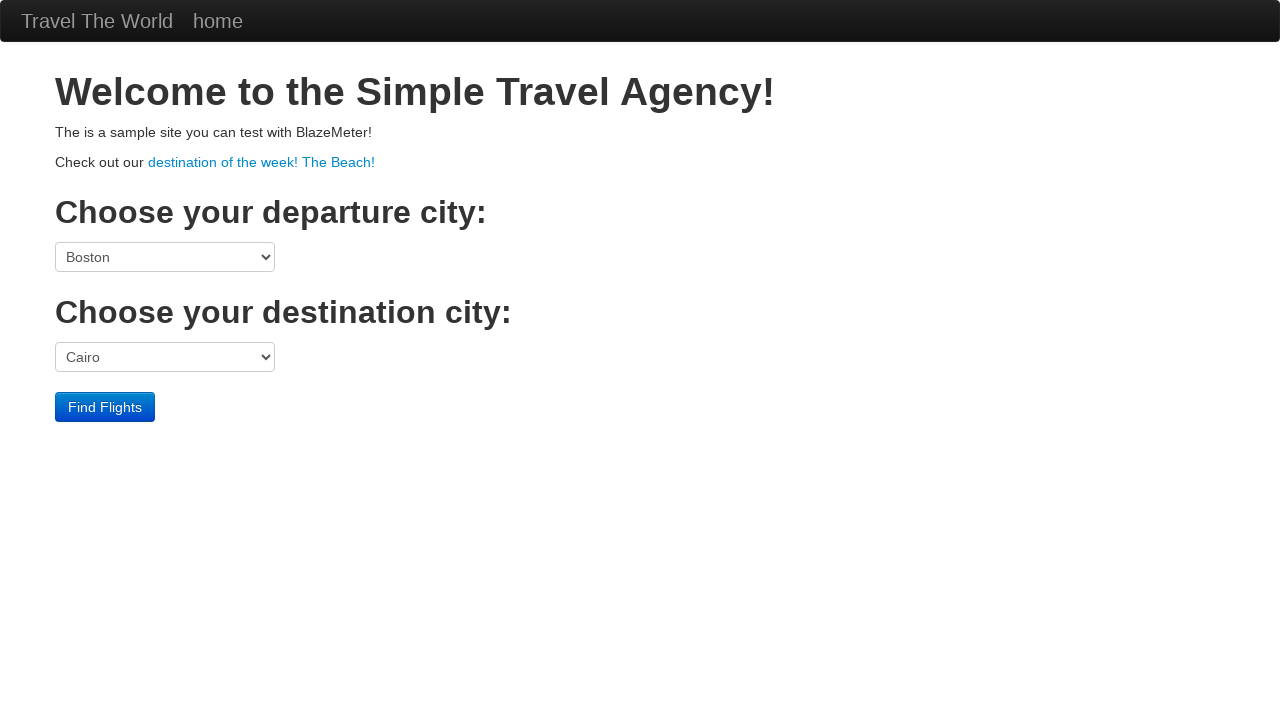

Clicked Find Flights button at (105, 407) on input[type='submit']
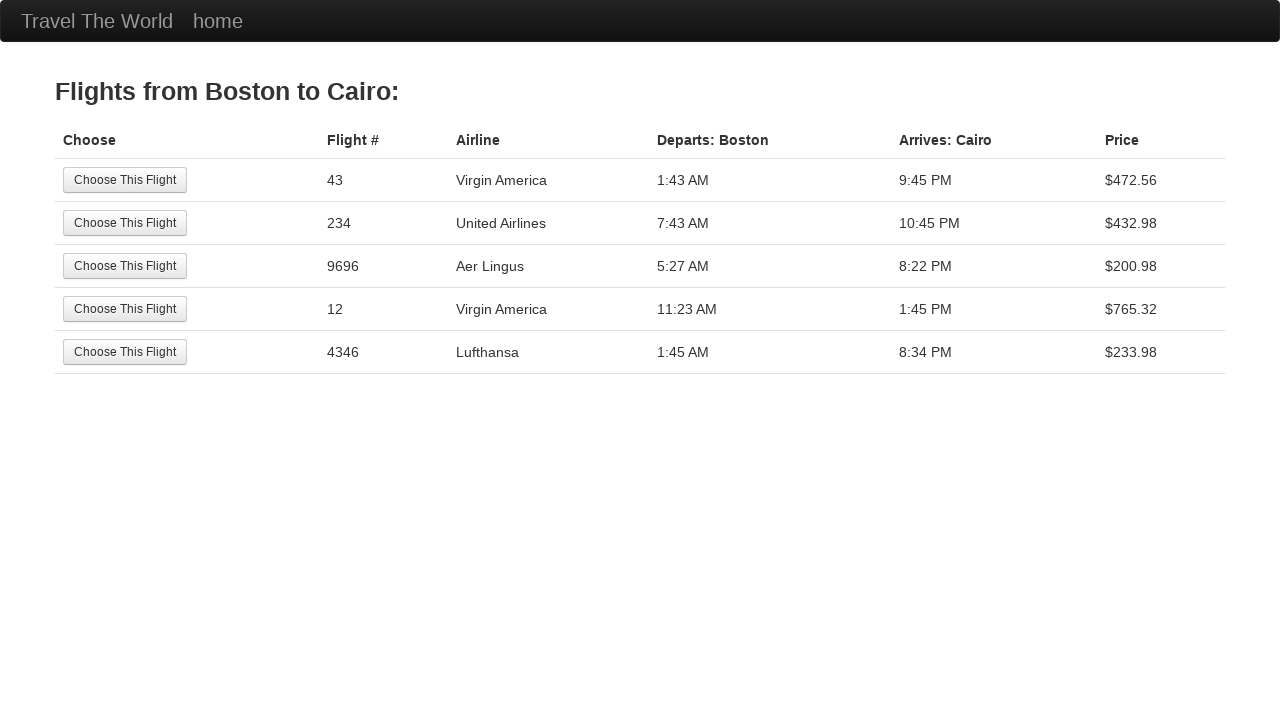

Flights results page loaded showing Boston to Cairo flights
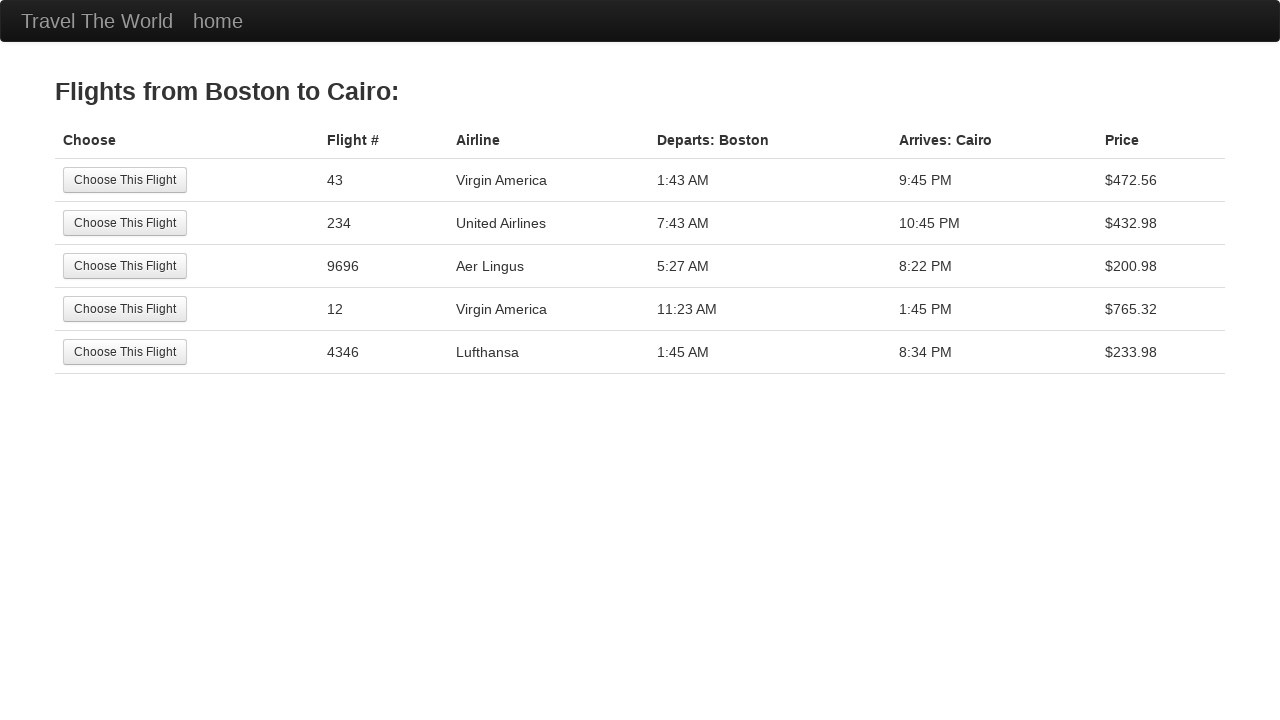

Flight options table loaded with available flights
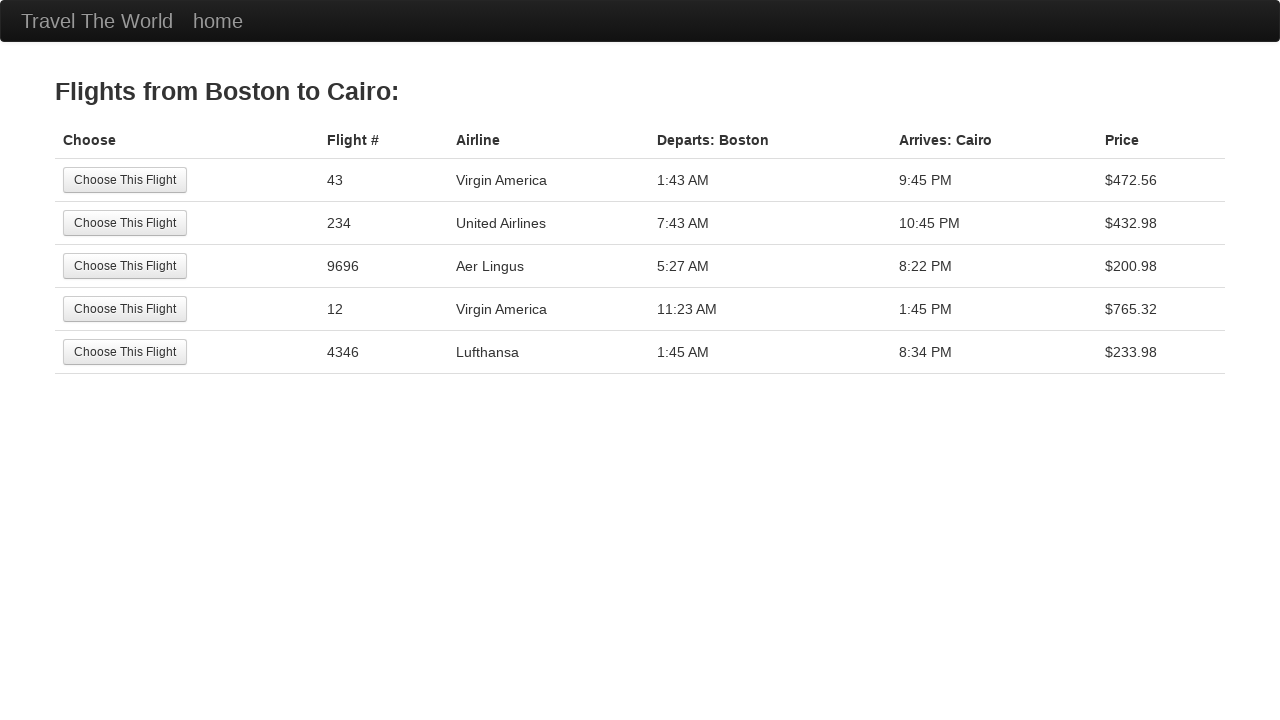

Selected second flight option at (125, 223) on table tbody tr:nth-child(2) input[type='submit']
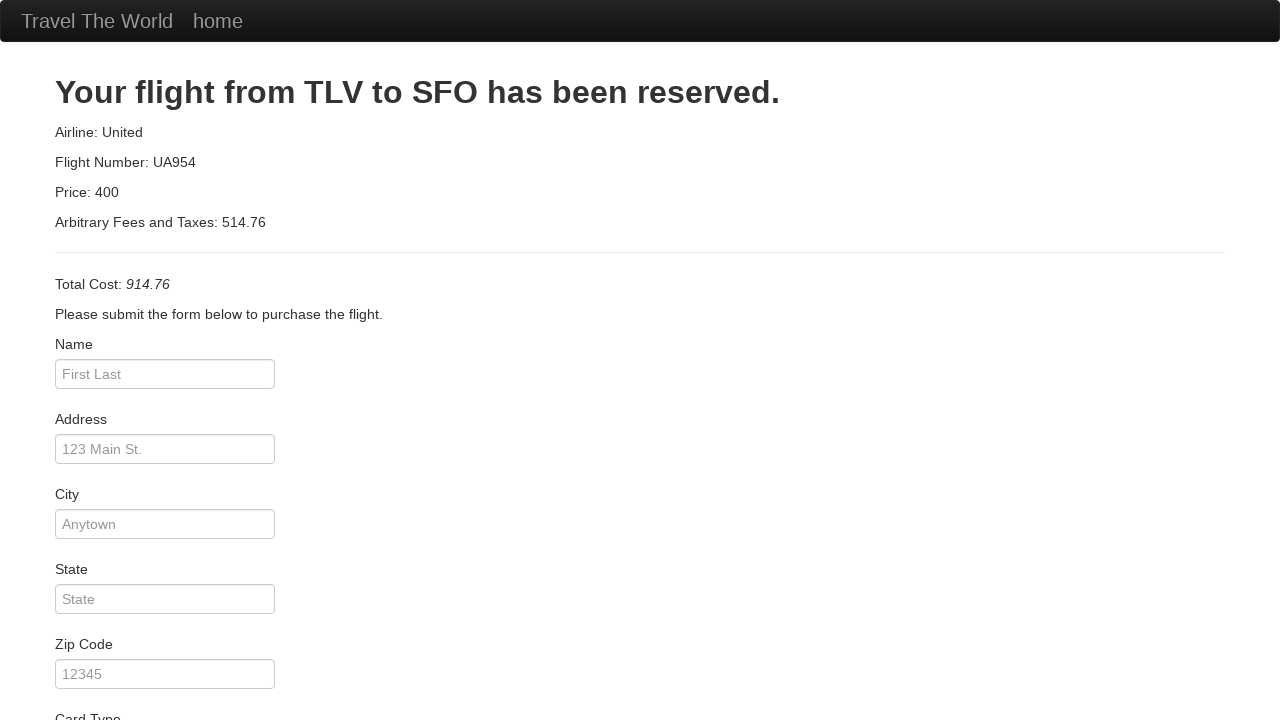

Purchase page loaded with flight details
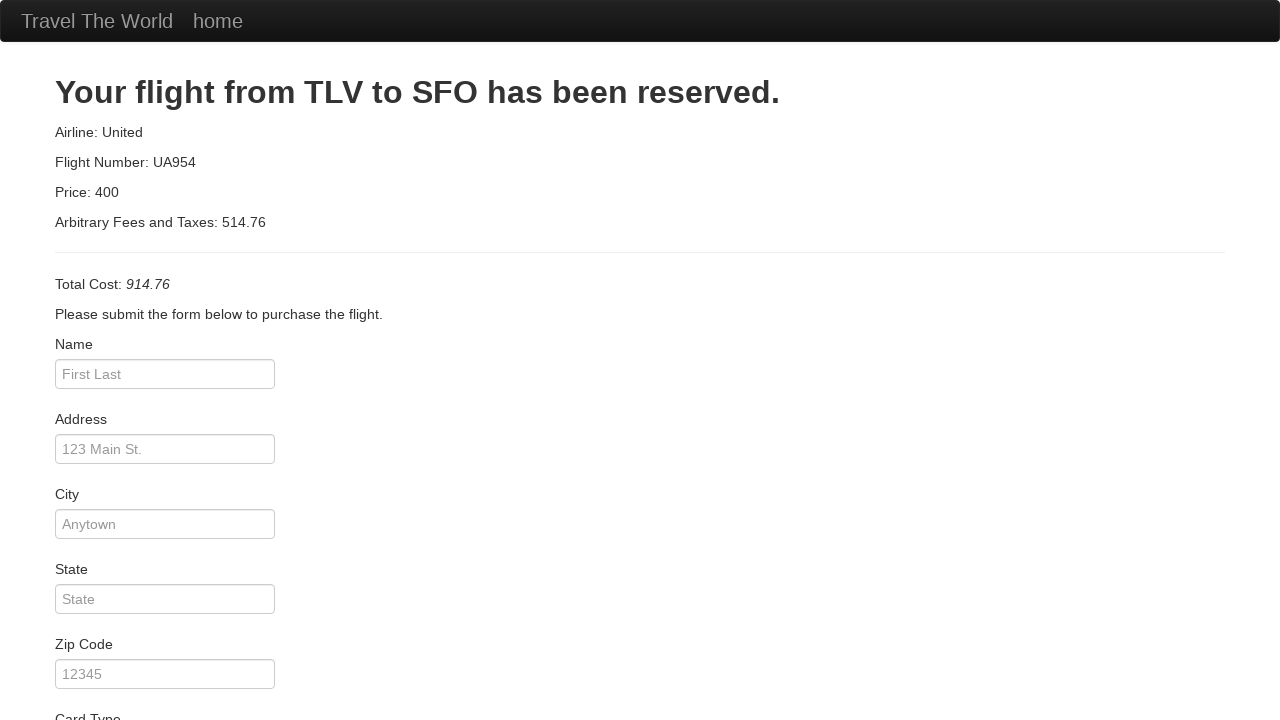

Filled in passenger name: Matti Matkustaja on #inputName
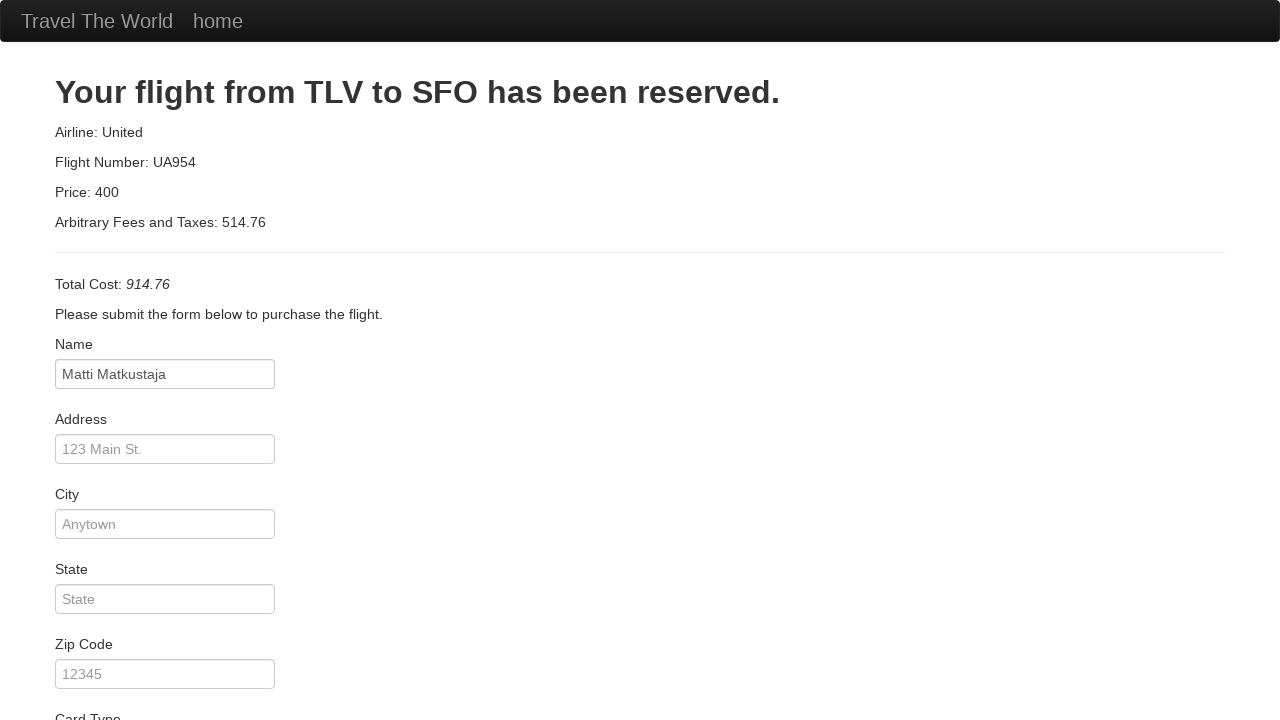

Filled in passenger address: Kotikatu 3 on #address
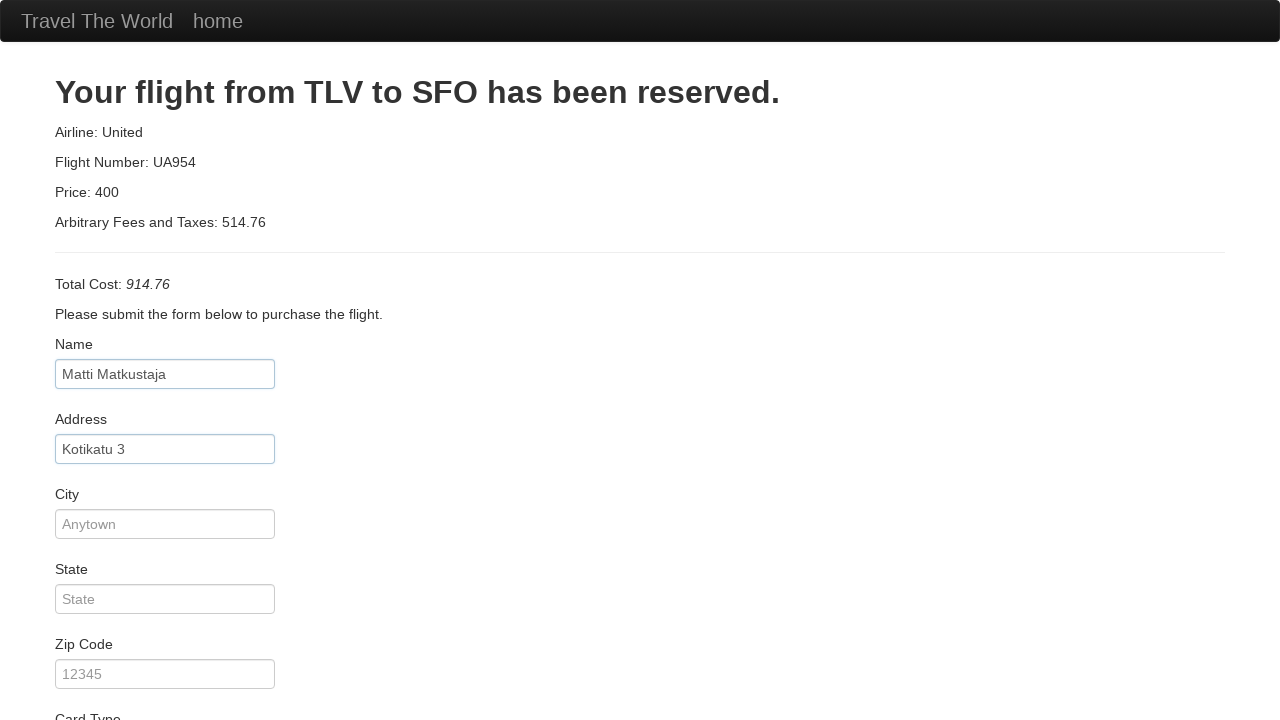

Filled in passenger city: Helsinki on #city
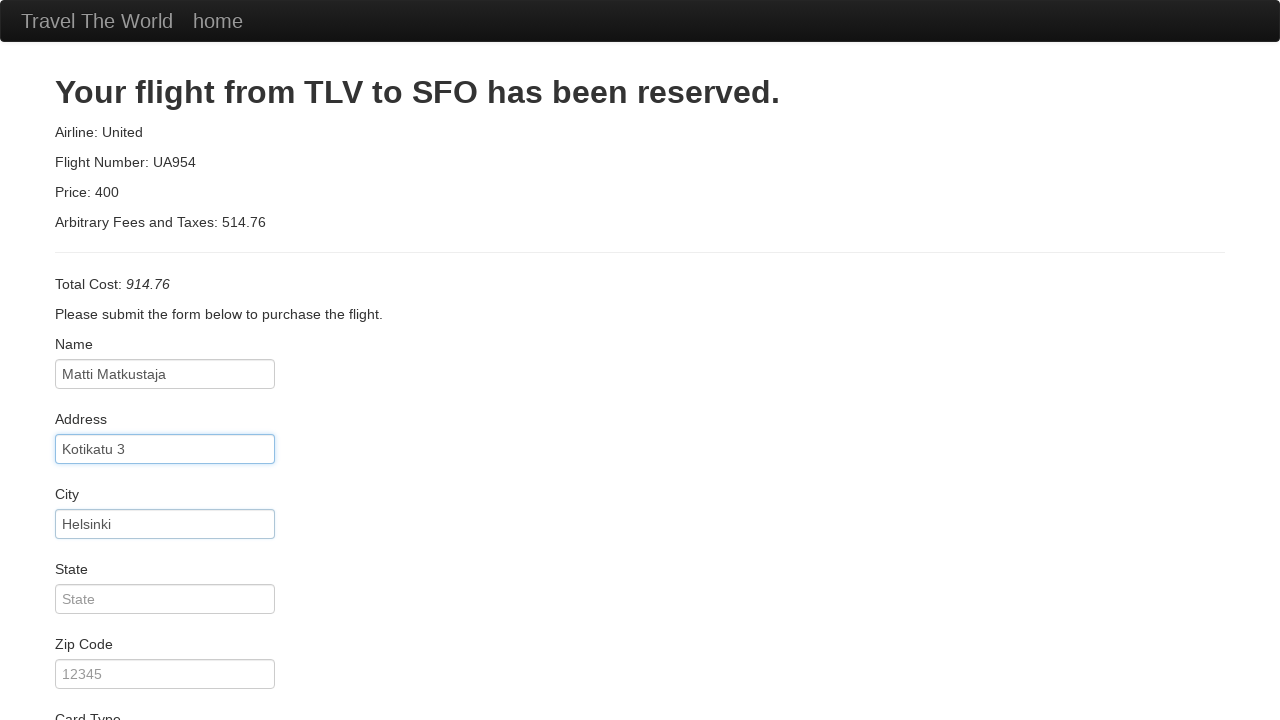

Filled in passenger state: Finland on #state
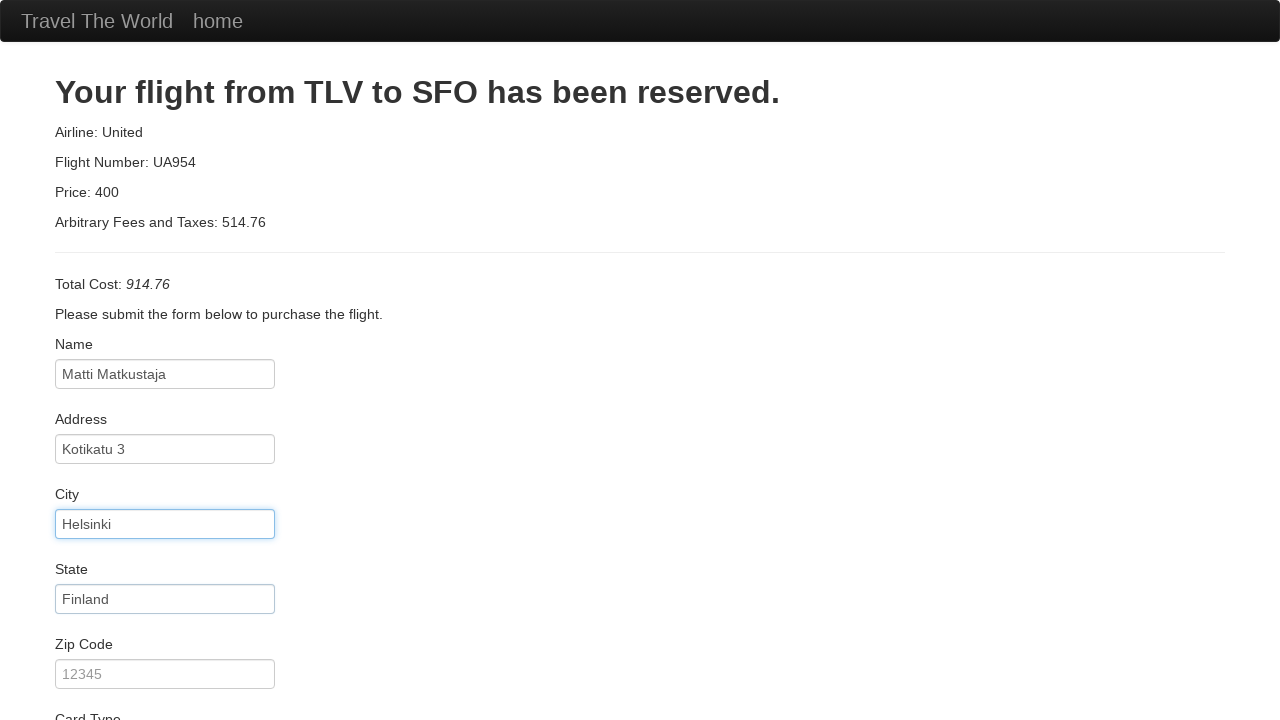

Filled in passenger zip code: 10020 on #zipCode
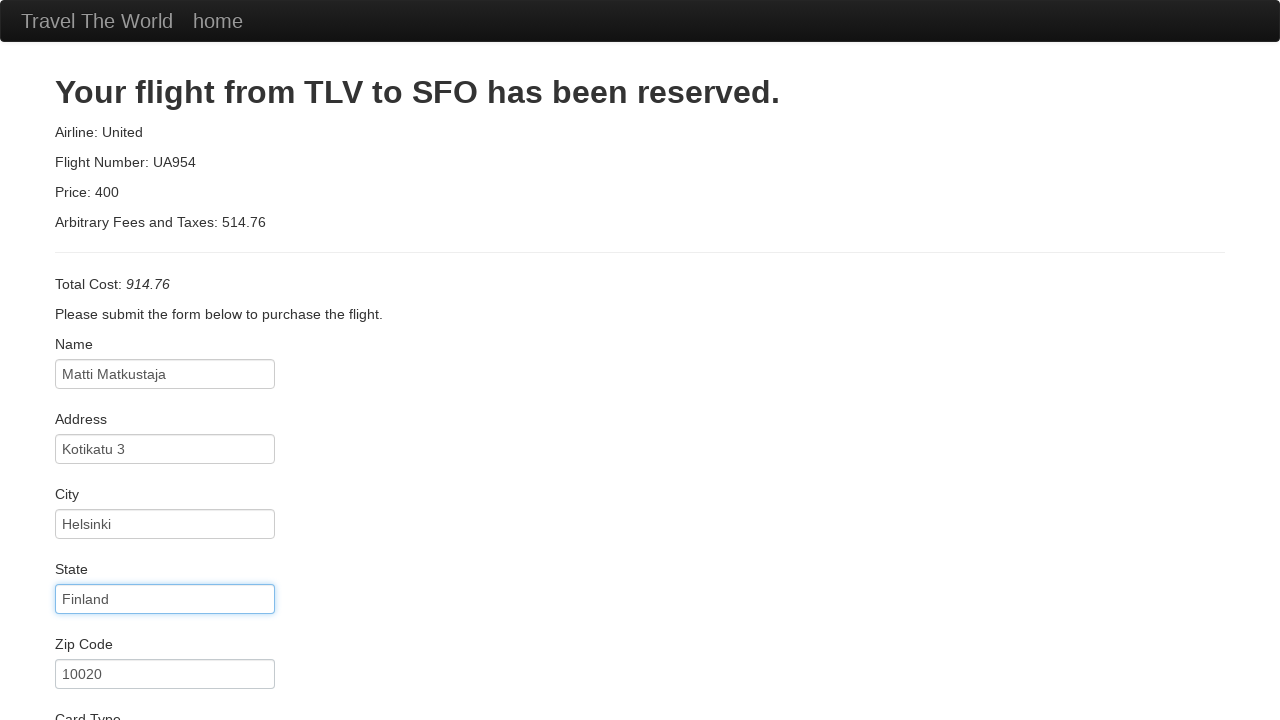

Selected credit card type: Diner's Club on #cardType
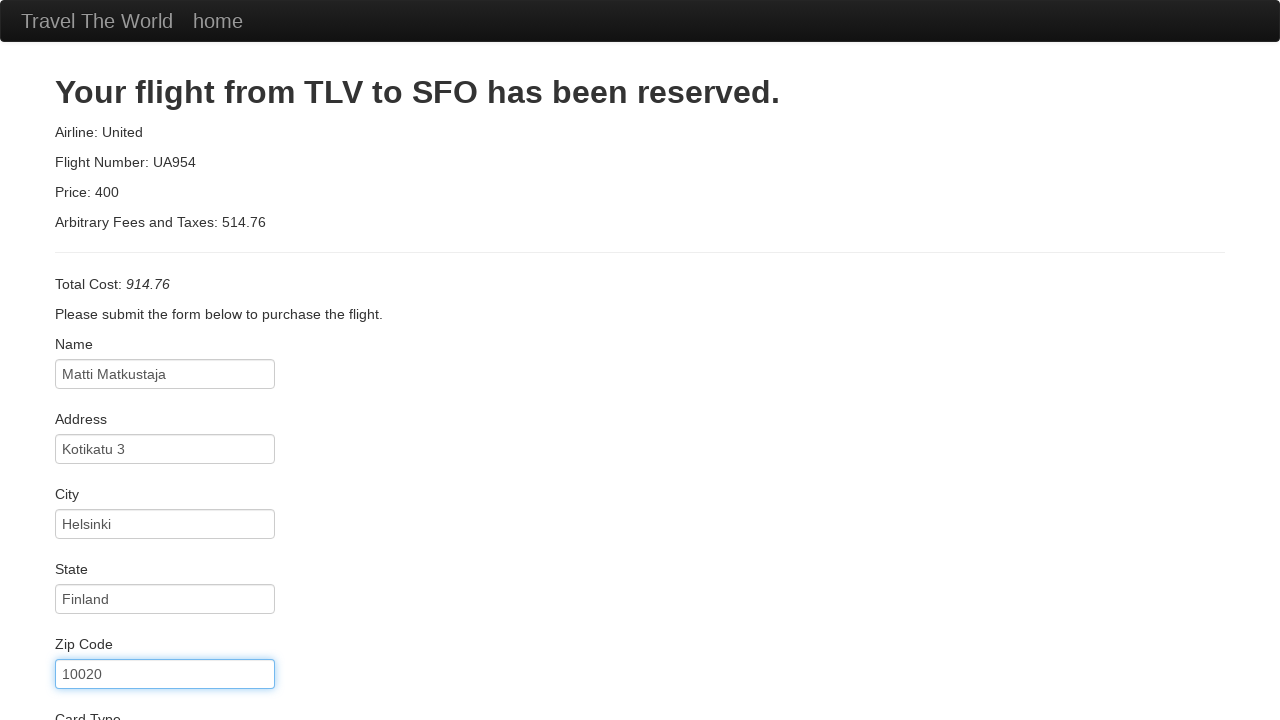

Filled in credit card number on #creditCardNumber
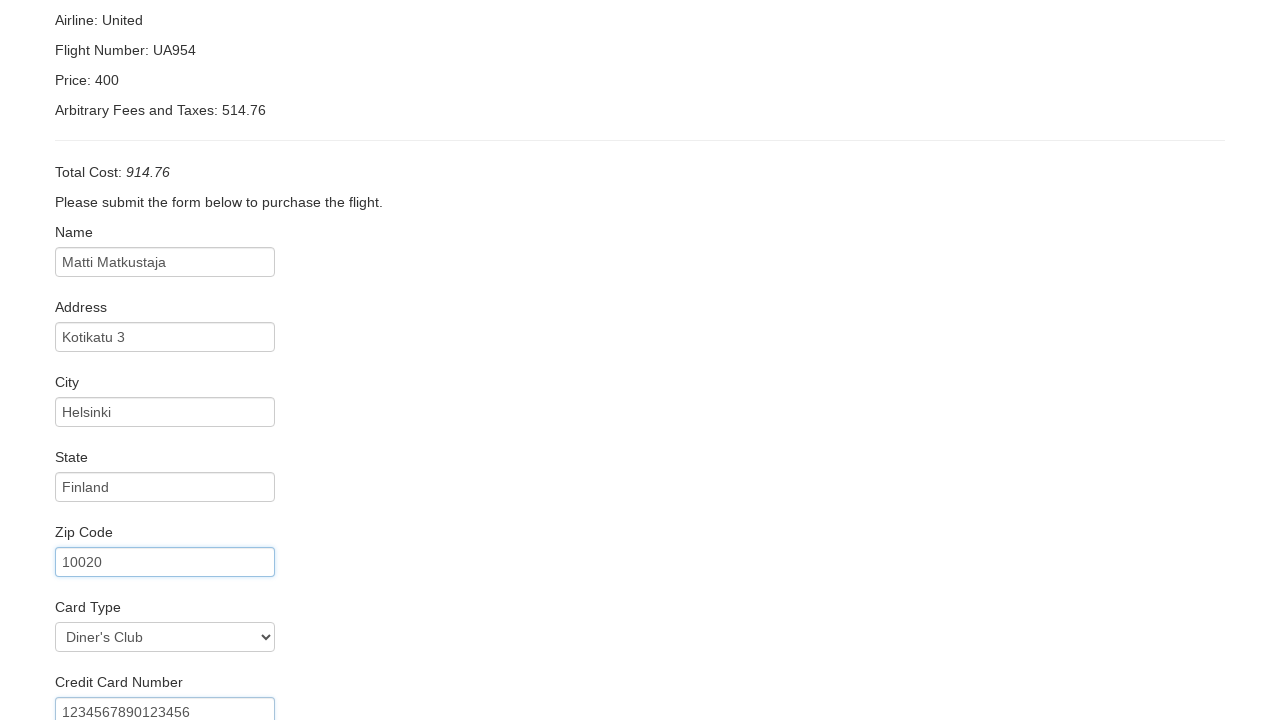

Filled in credit card expiration month: 12 on #creditCardMonth
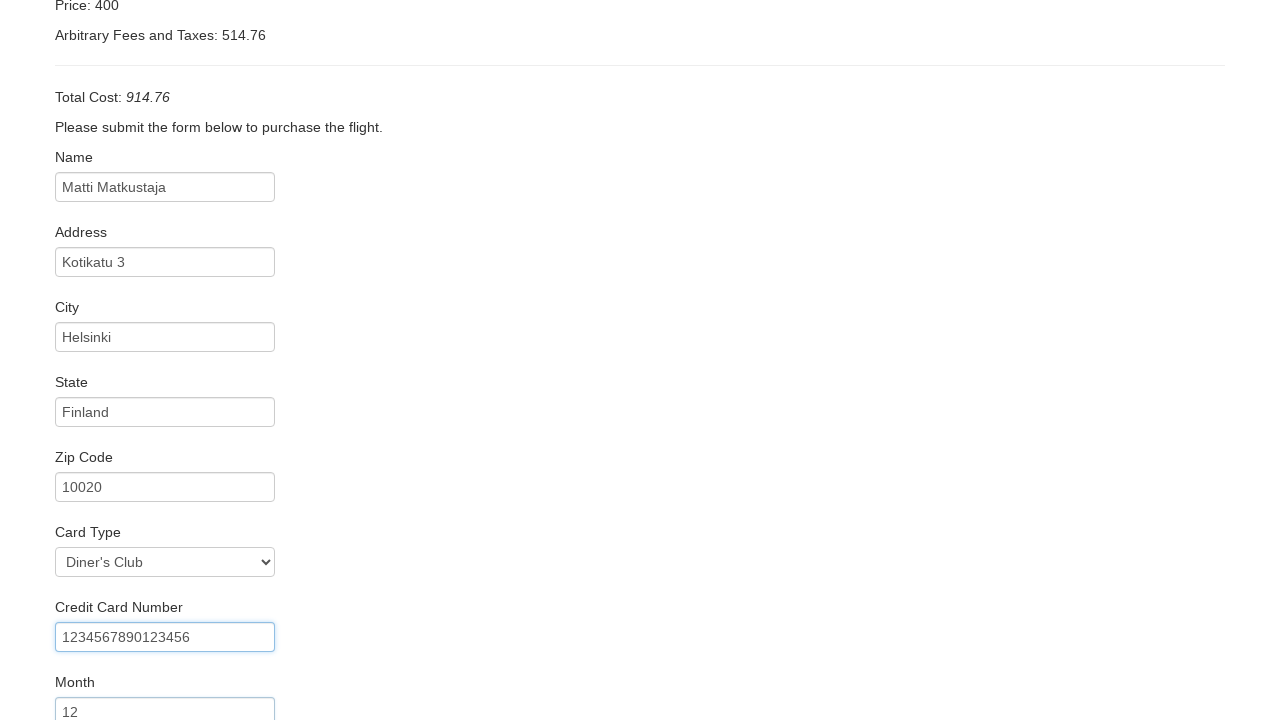

Filled in credit card expiration year: 2023 on #creditCardYear
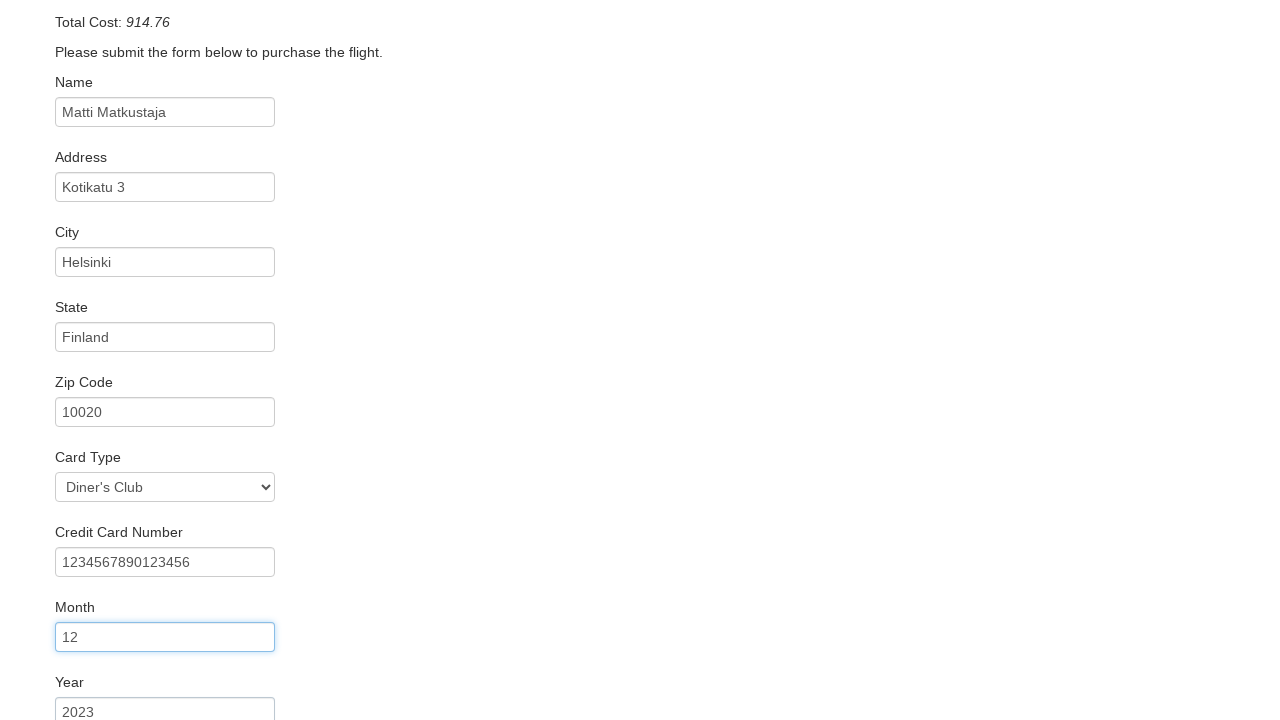

Filled in name on card: Matti Matkustaja on #nameOnCard
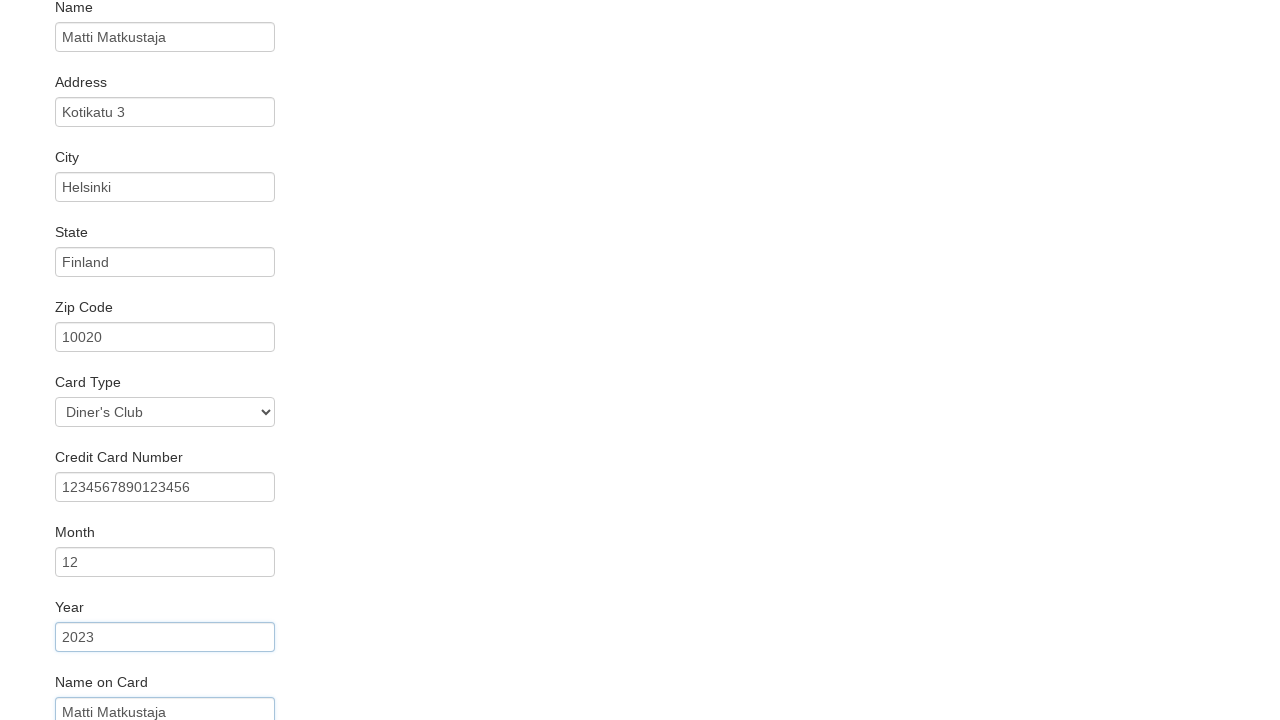

Checked Remember Me checkbox at (62, 656) on #rememberMe
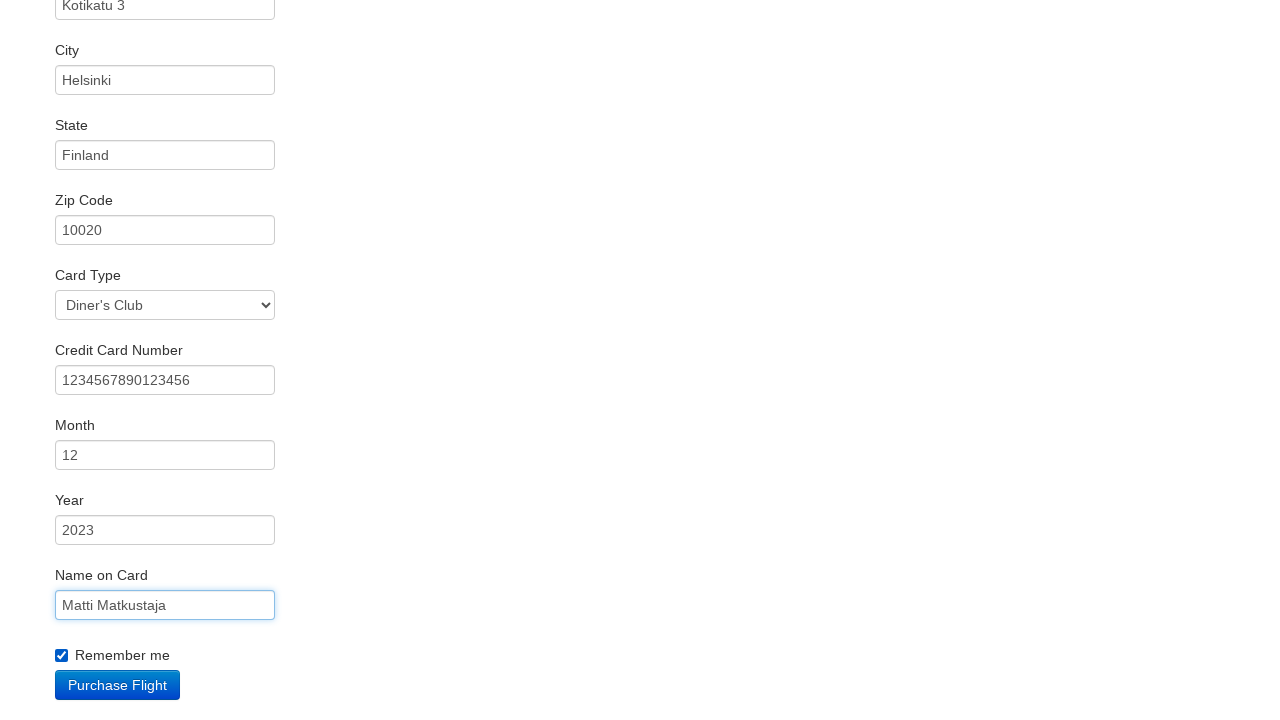

Clicked Purchase Flight button to complete booking at (118, 685) on input[type='submit']
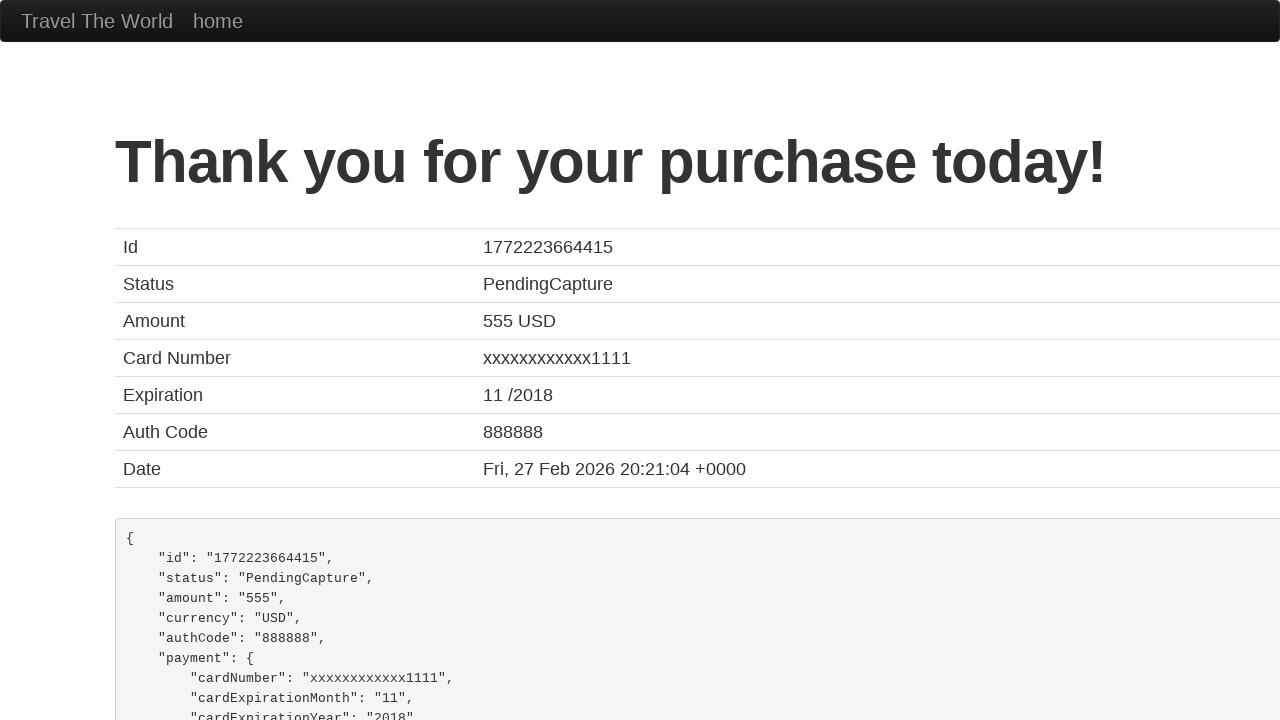

Booking confirmation page loaded - purchase successful
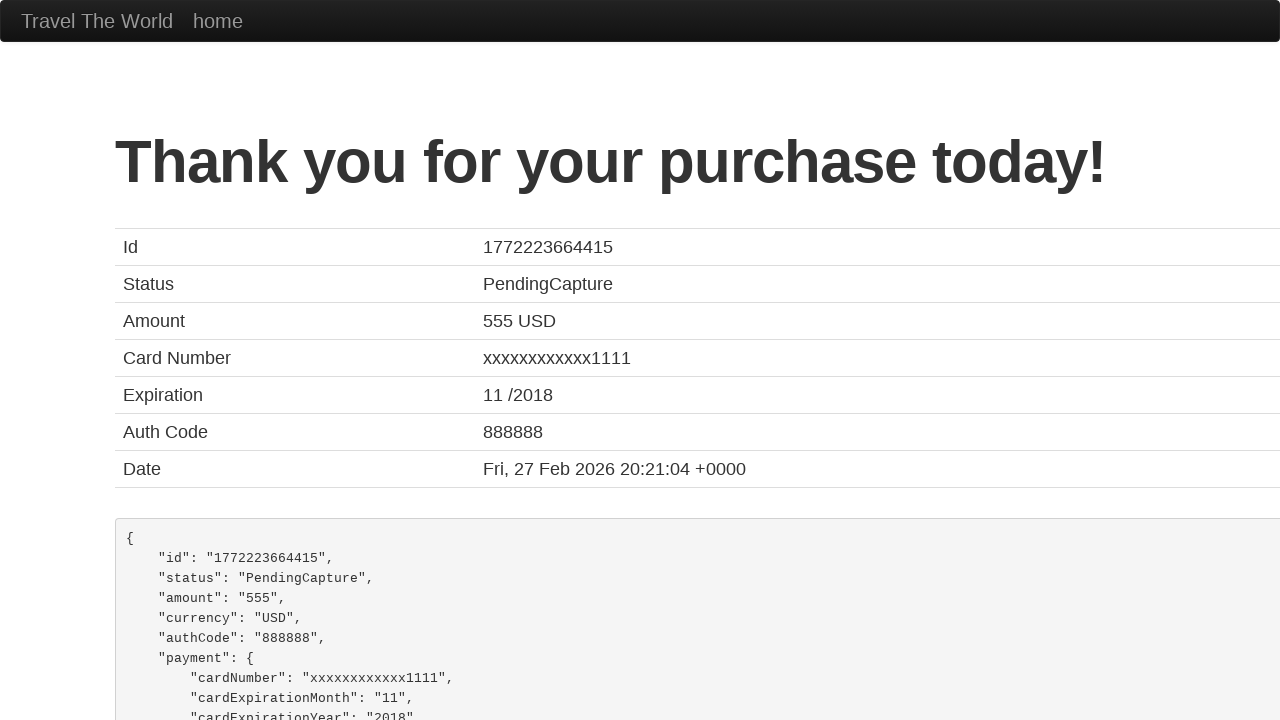

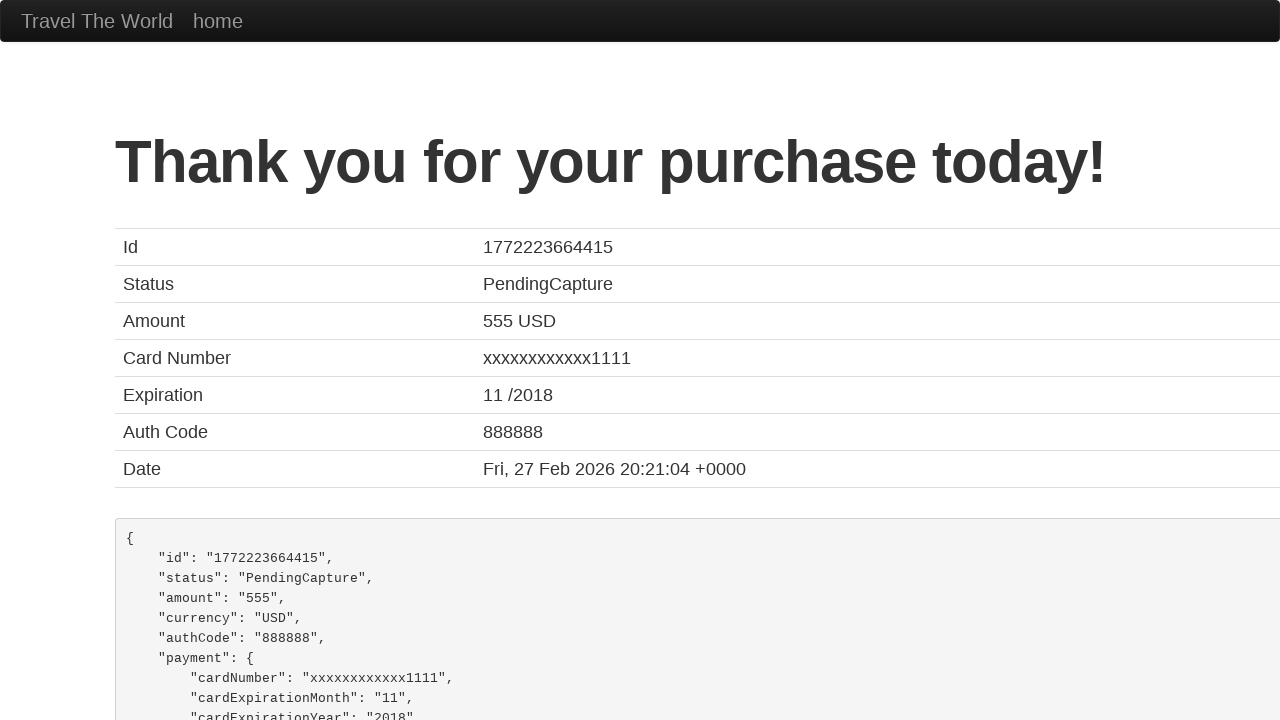